Tests extracting content from a pseudo-element (::after) using JavaScript and validates the rating by submitting it to a form

Starting URL: https://play1.automationcamp.ir/advanced

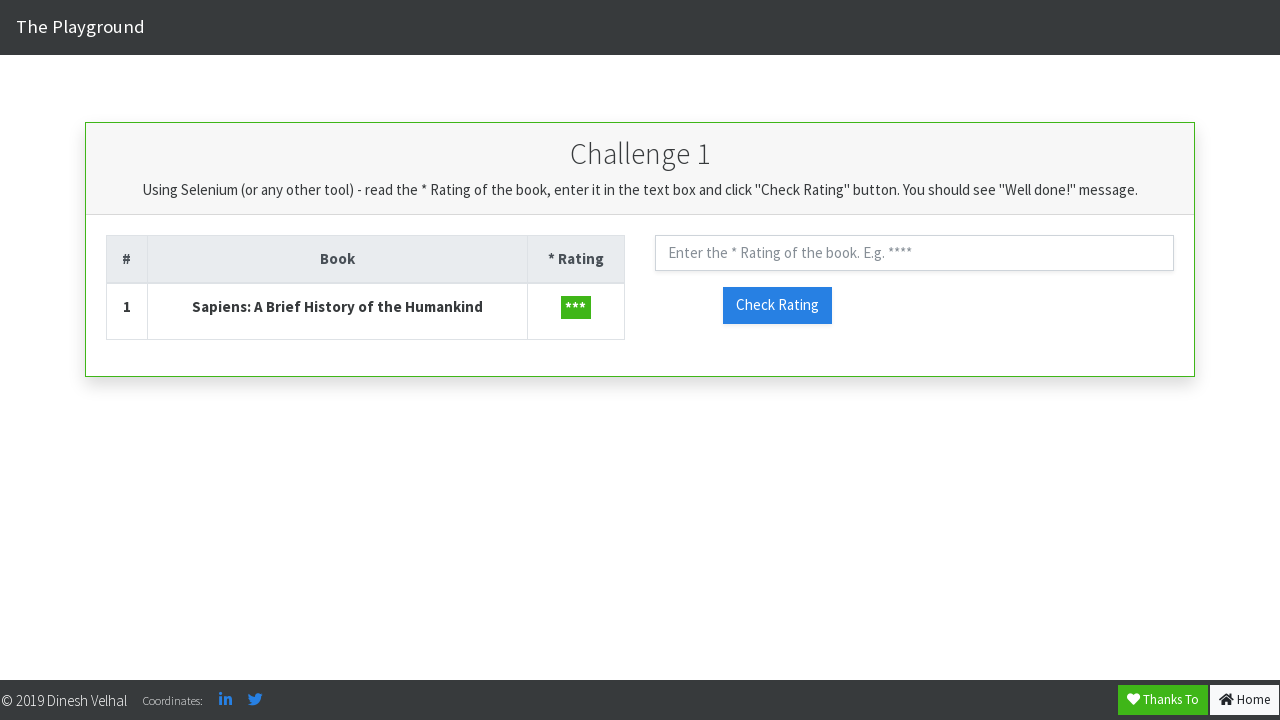

Navigated to the advanced automation camp page
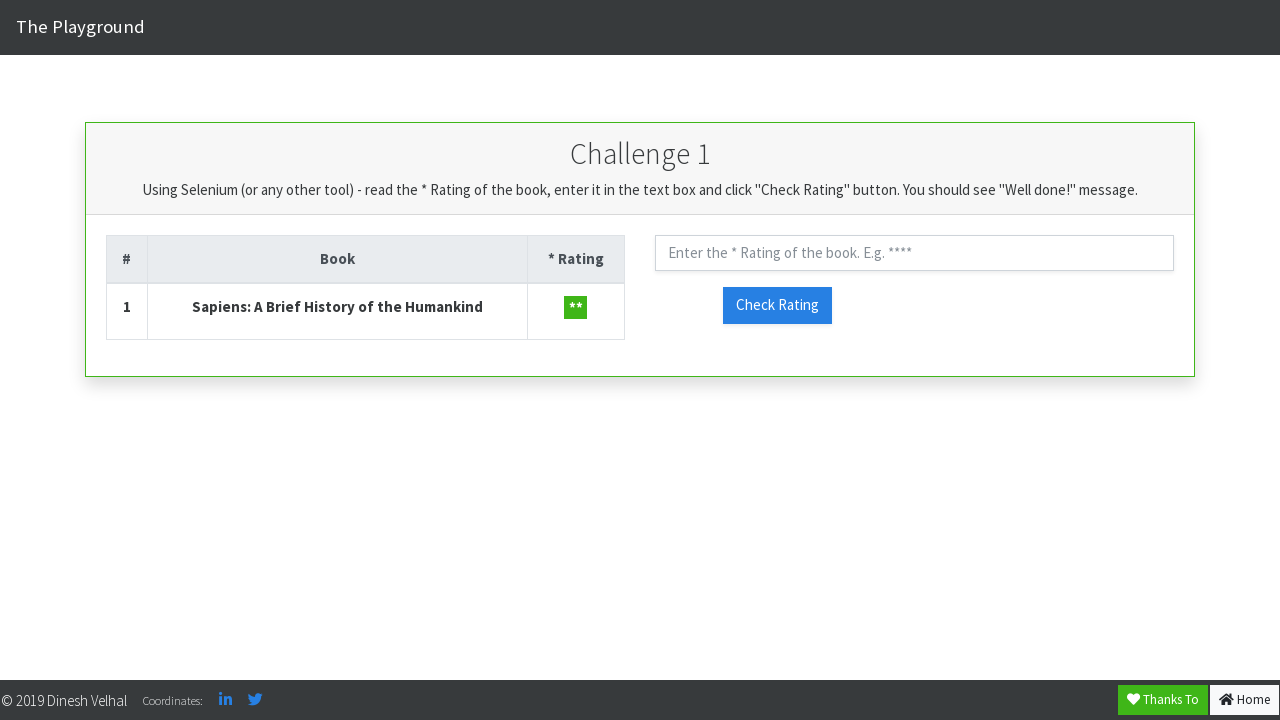

Located the star rating element
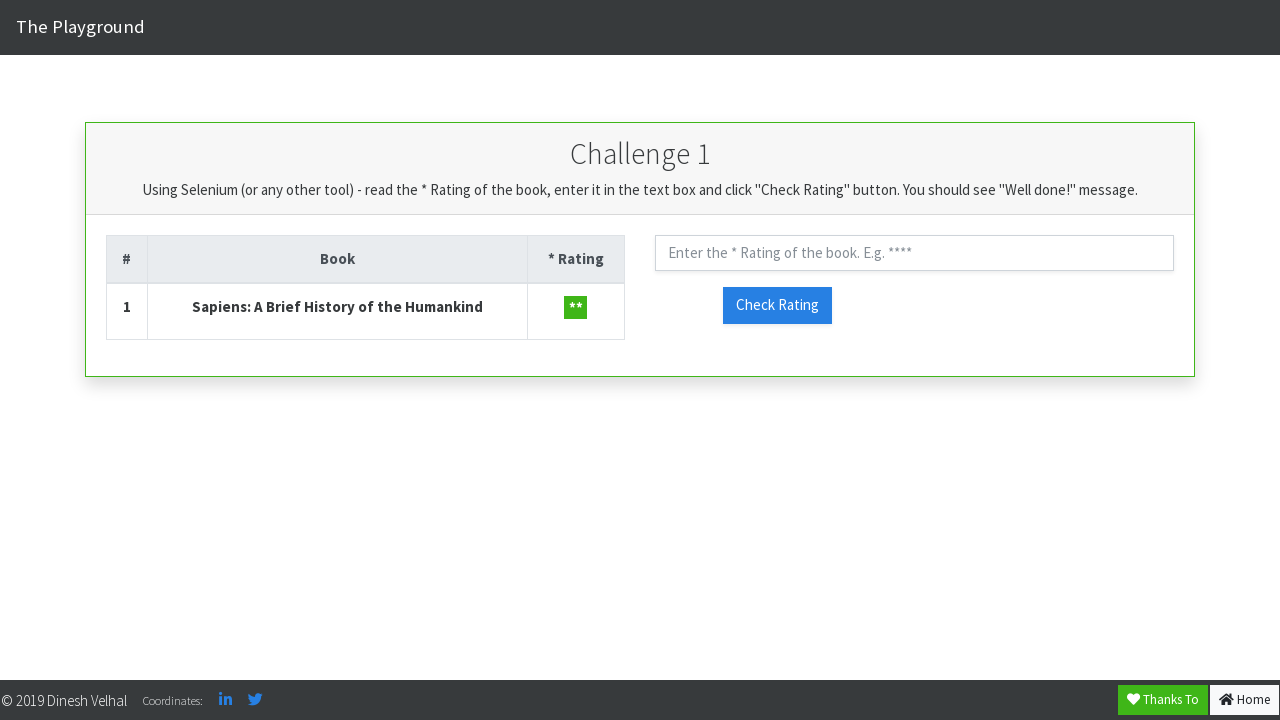

Extracted content from ::after pseudo-element using JavaScript
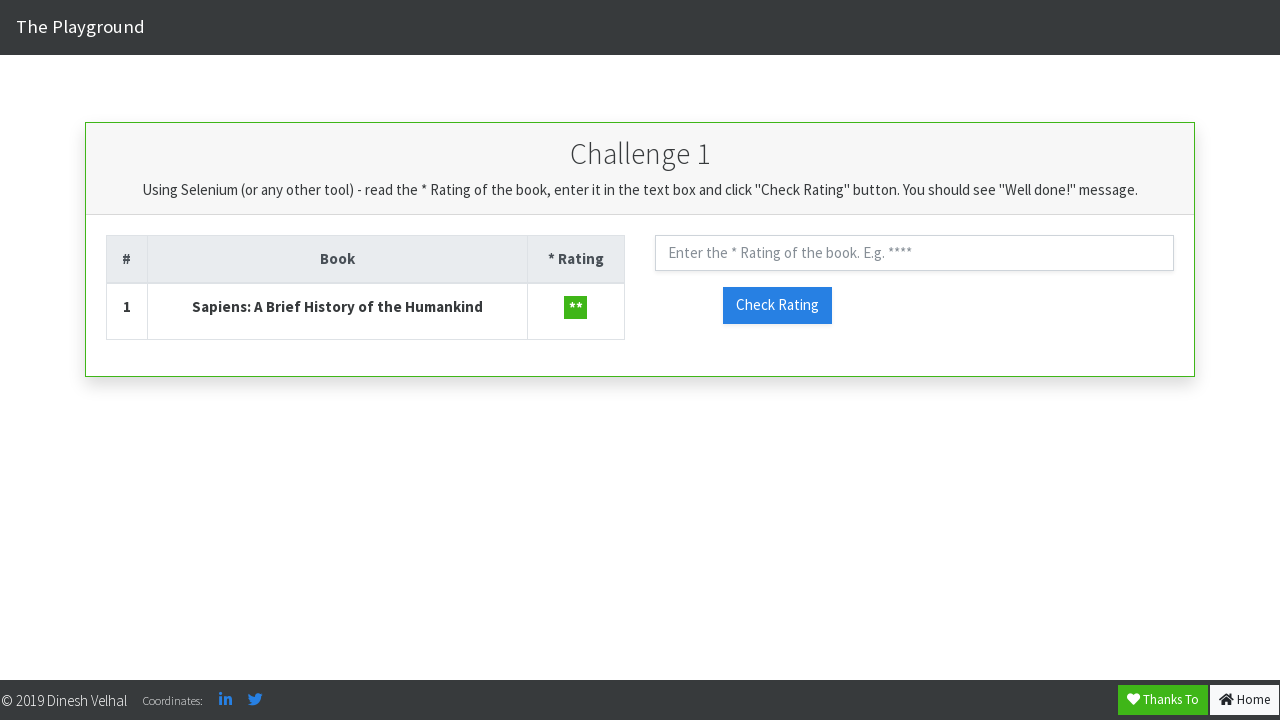

Cleaned extracted content: '**'
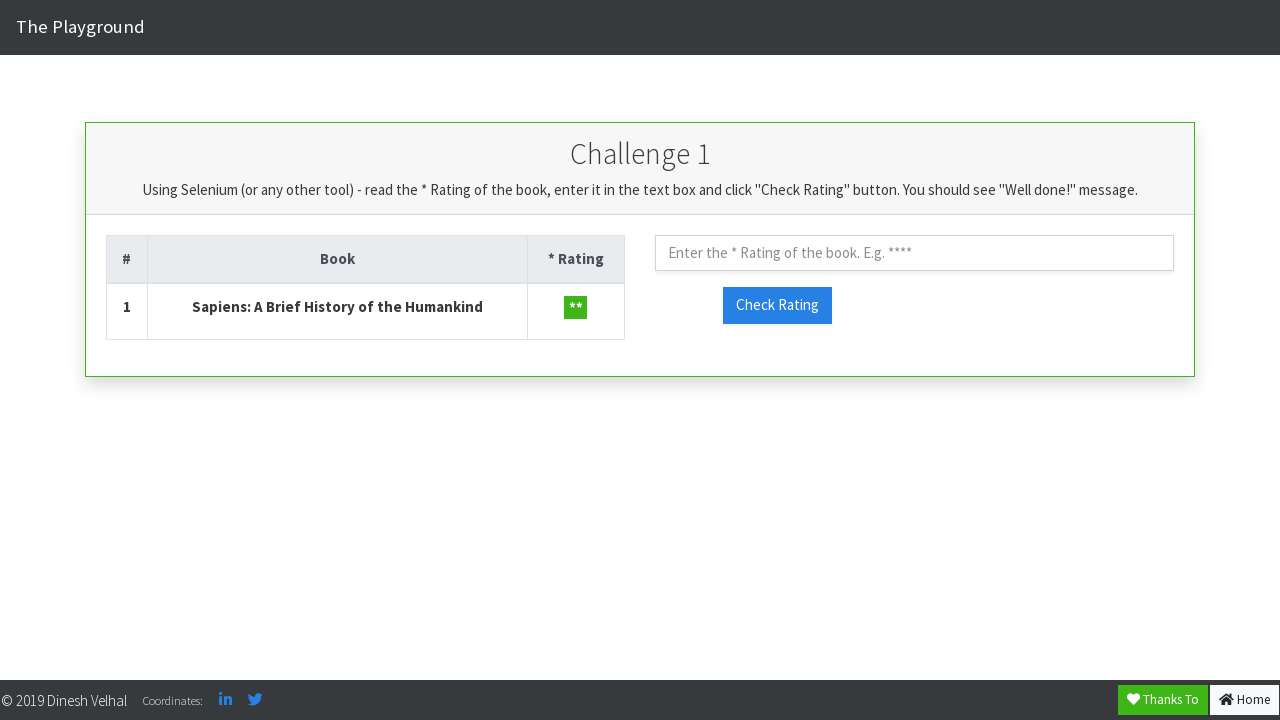

Filled rating input field with extracted value: '**' on #txt_rating
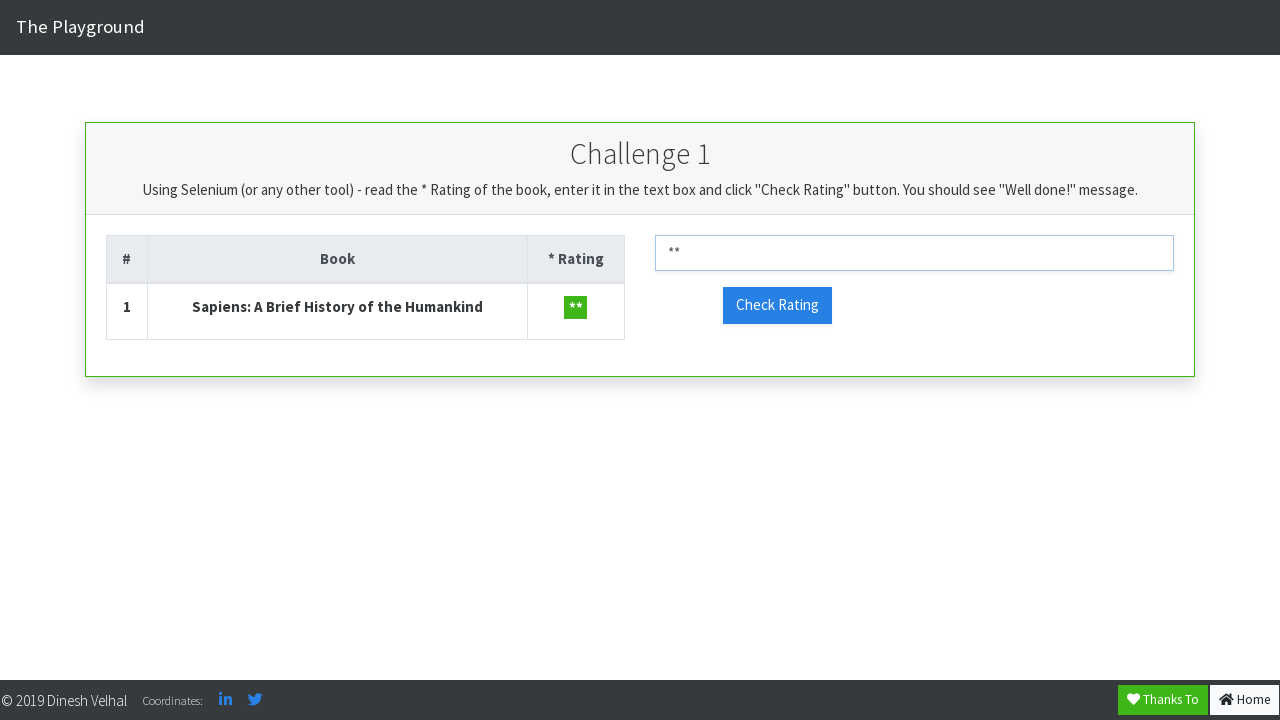

Clicked the check rating button to submit the form at (777, 305) on #check_rating
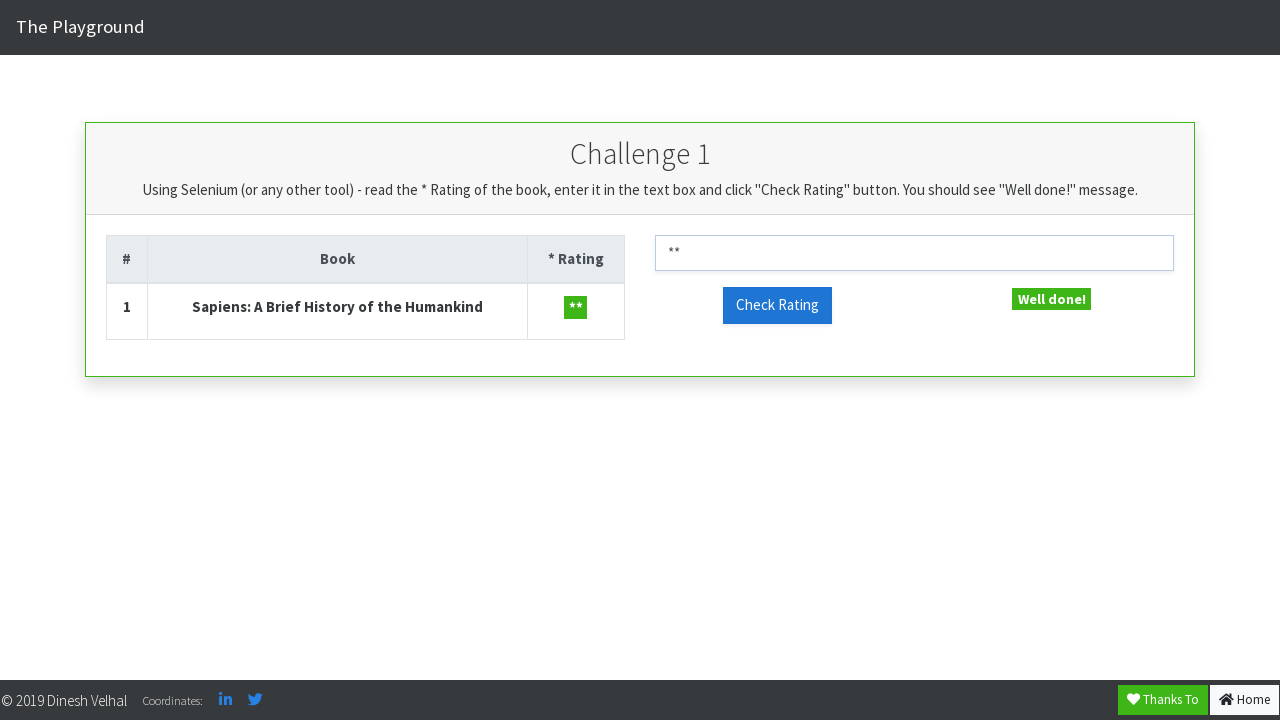

Waited for validation result to appear
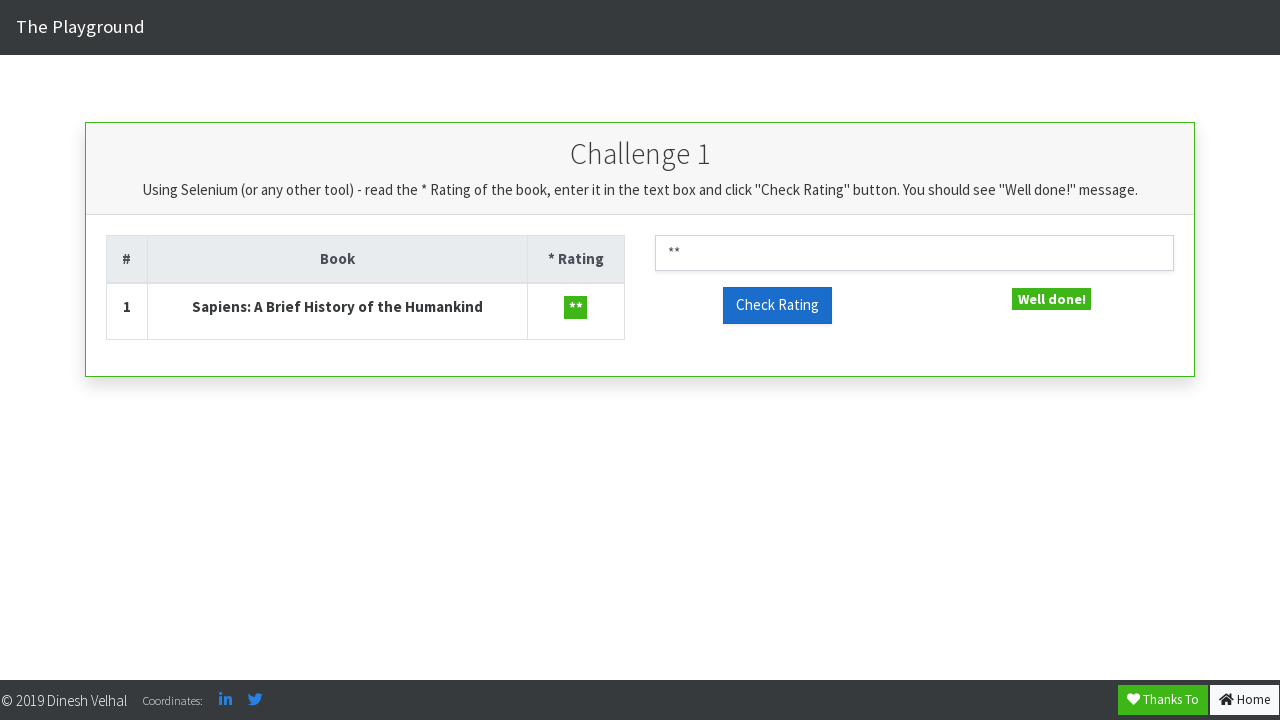

Retrieved validation result text: 'Well done!'
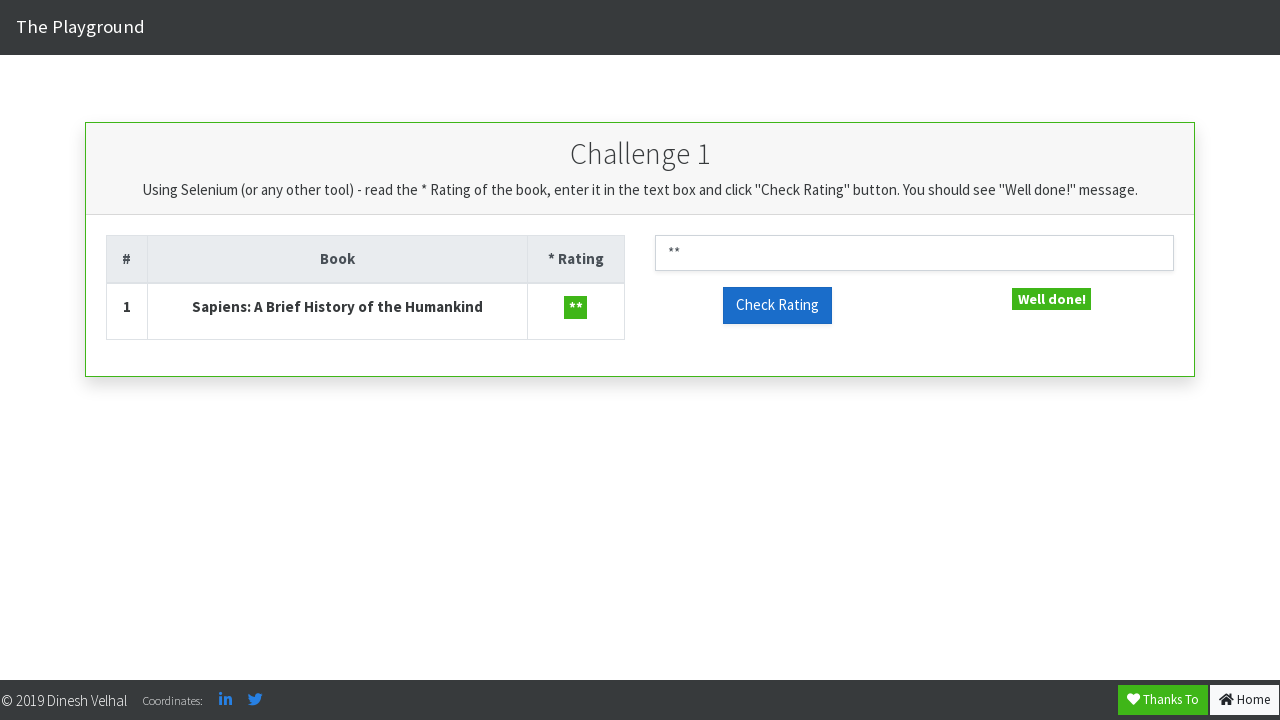

Test passed - validation result is 'Well done!'
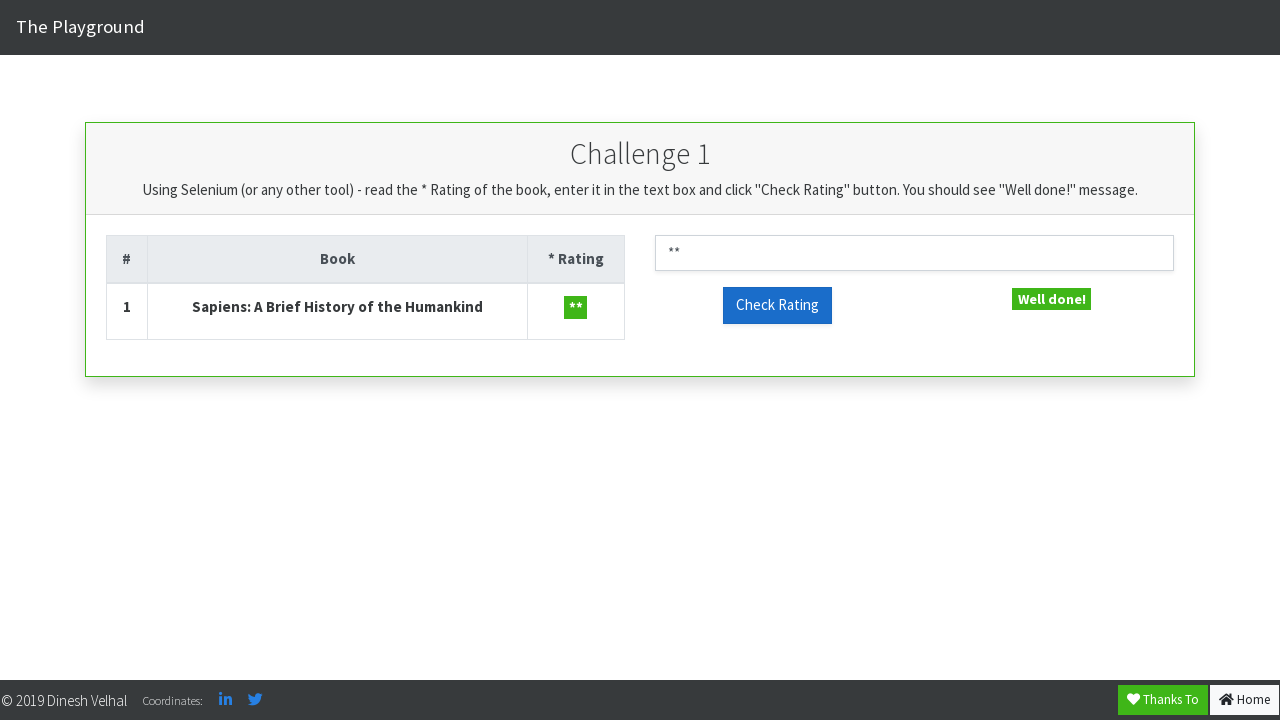

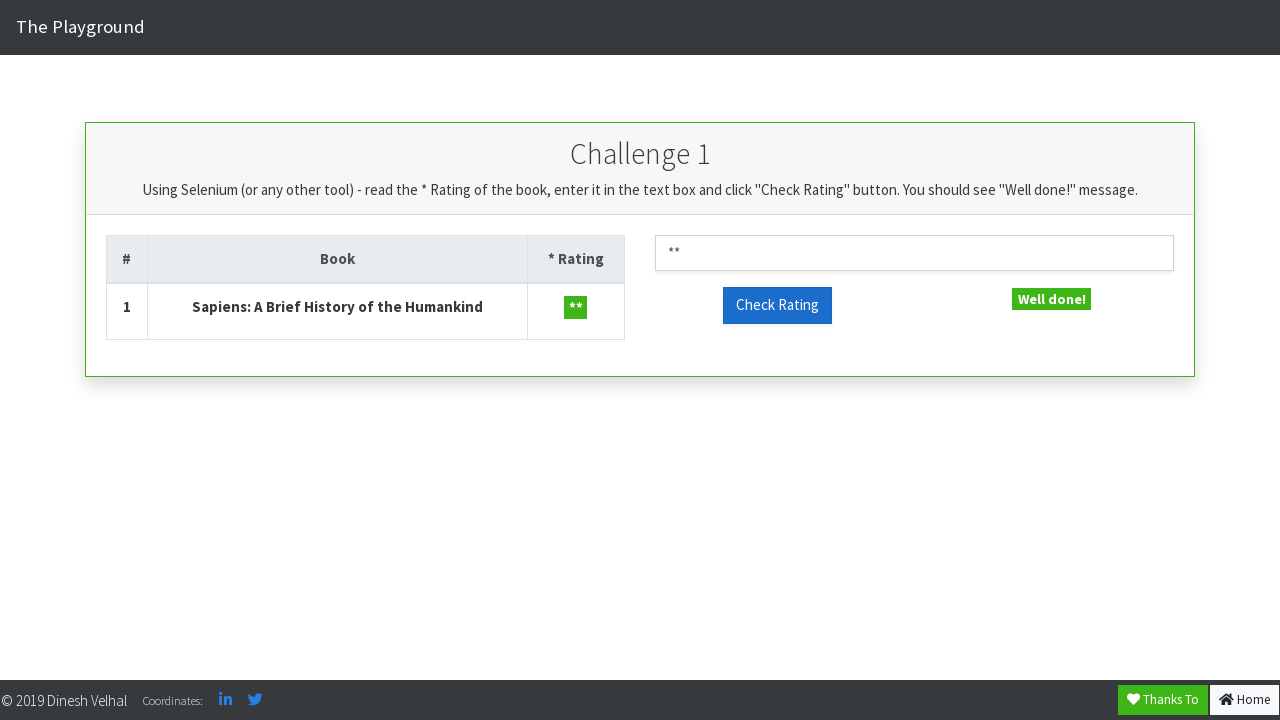